A basic browser automation test that navigates to the WiseQuarter website and verifies the page loads successfully.

Starting URL: https://www.wisequarter.com

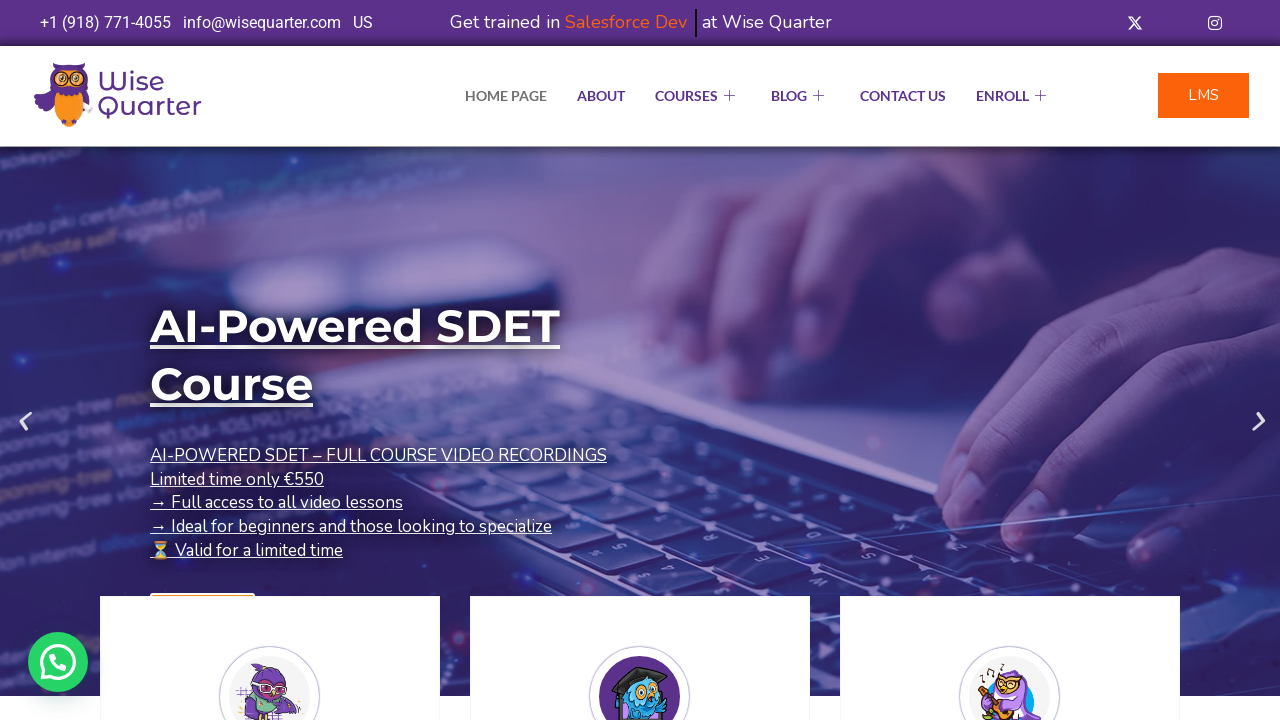

Waited for page DOM content to load
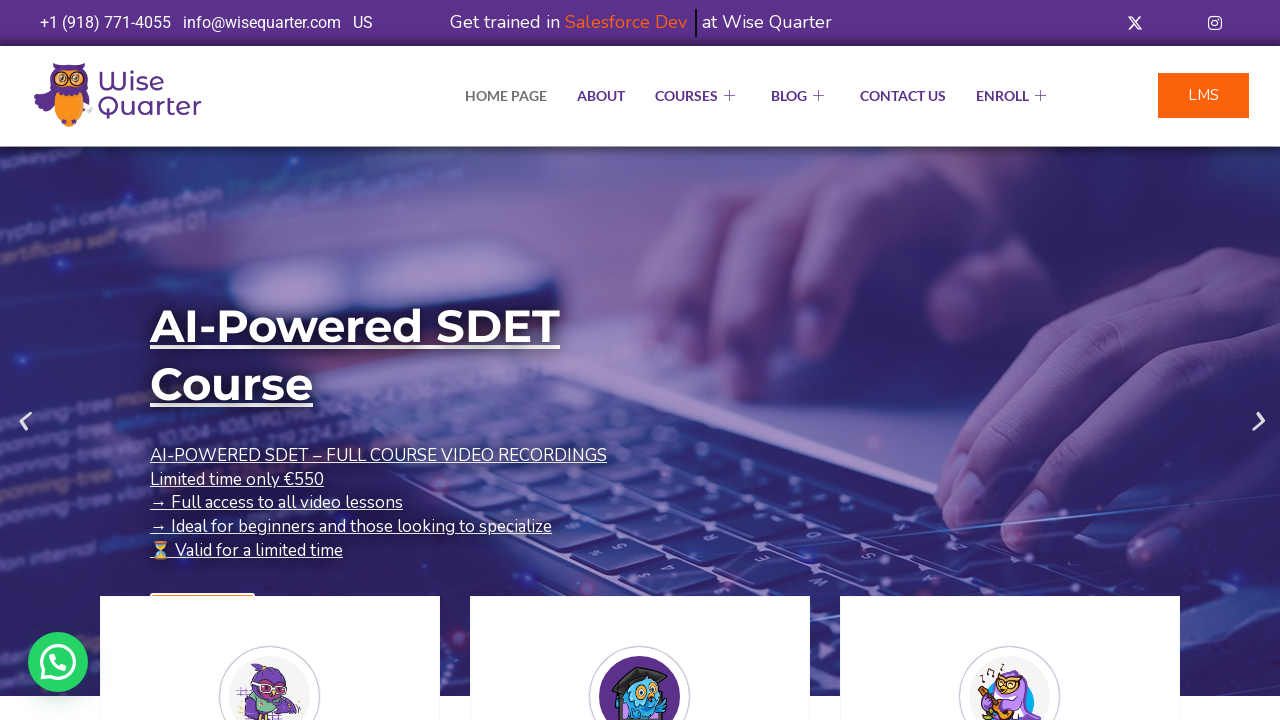

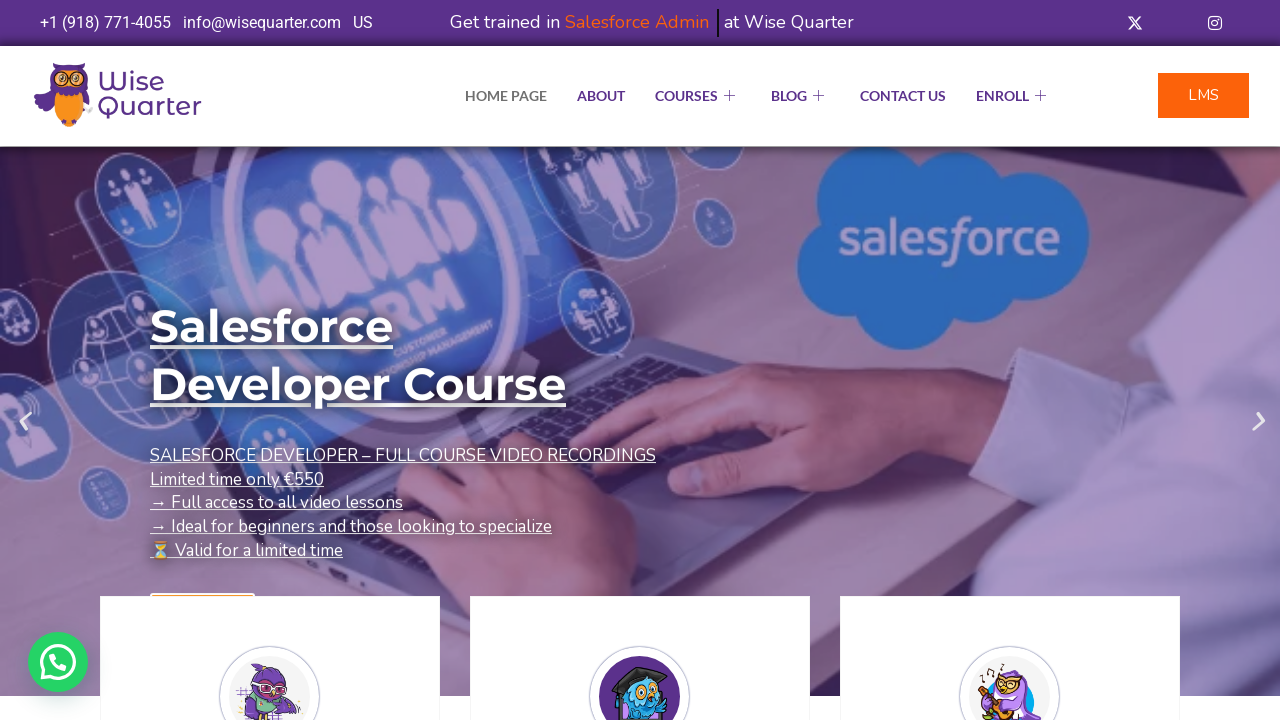